Tests a practice form by filling in first name and last name fields, then selecting a sports hobby checkbox. Handles potential click interception by clicking the label instead.

Starting URL: https://demoqa.com/automation-practice-form

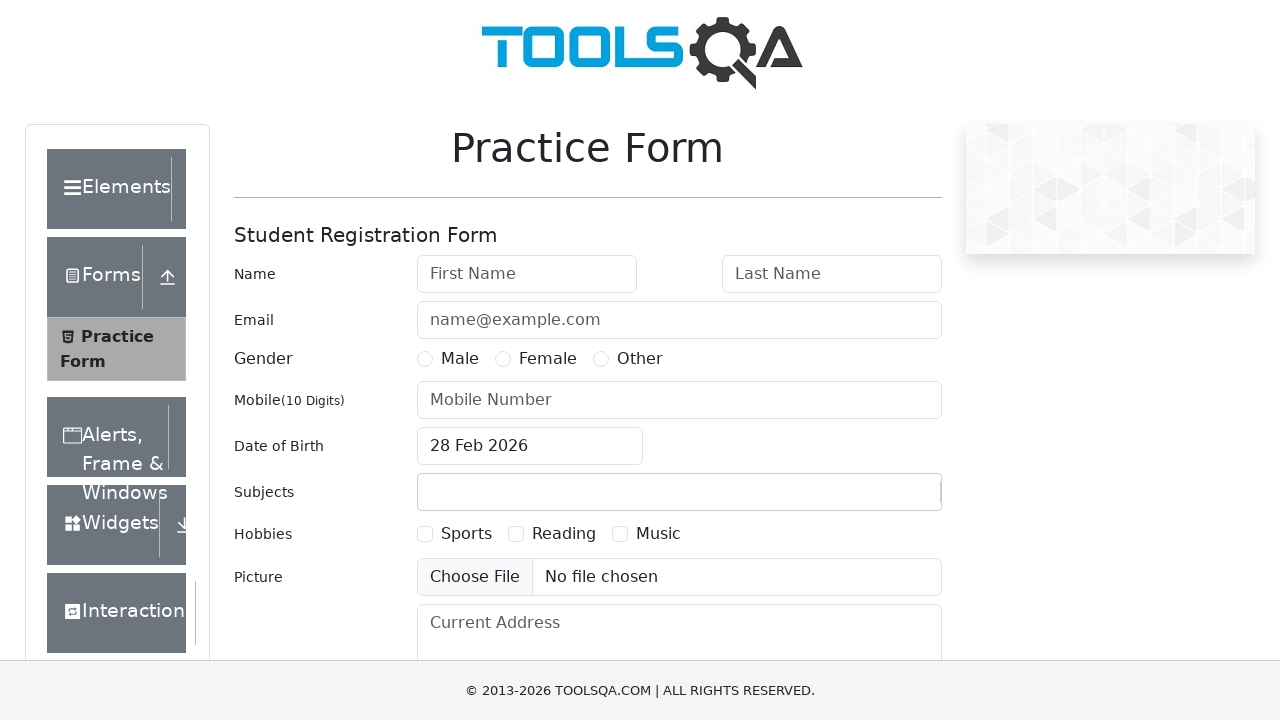

Clicked first name field at (527, 274) on #firstName
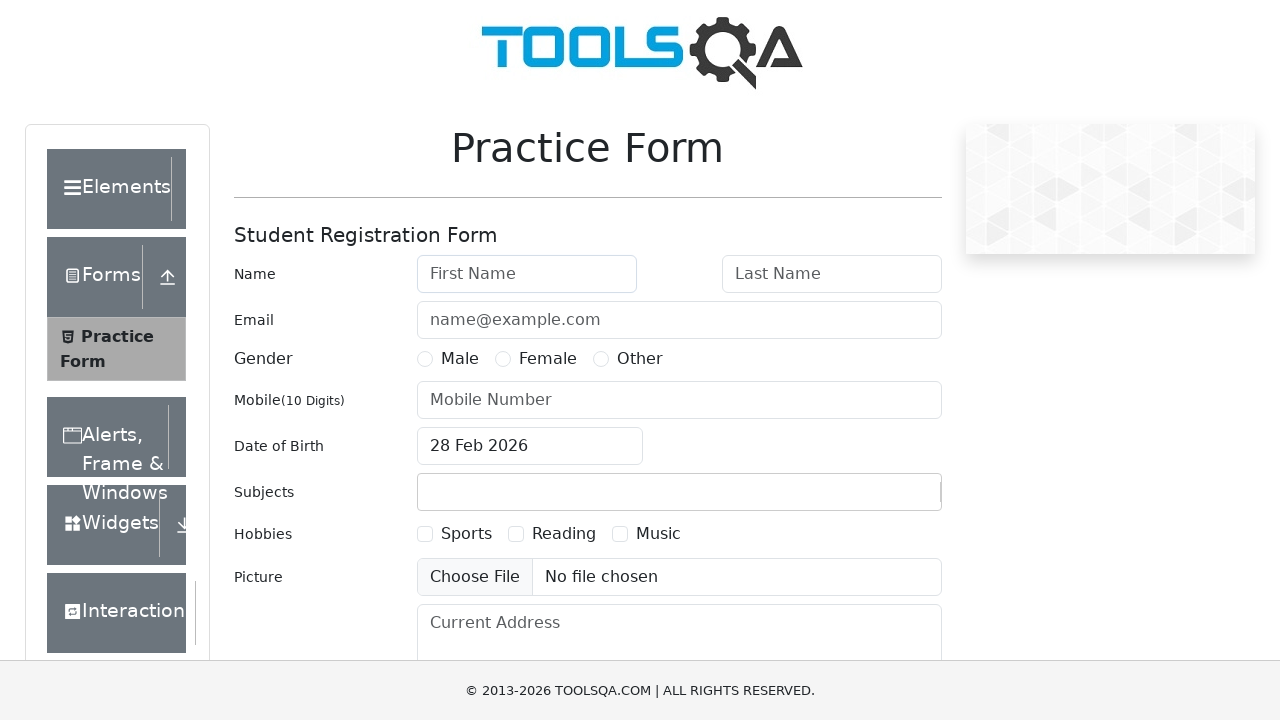

Filled first name field with 'Emir' on #firstName
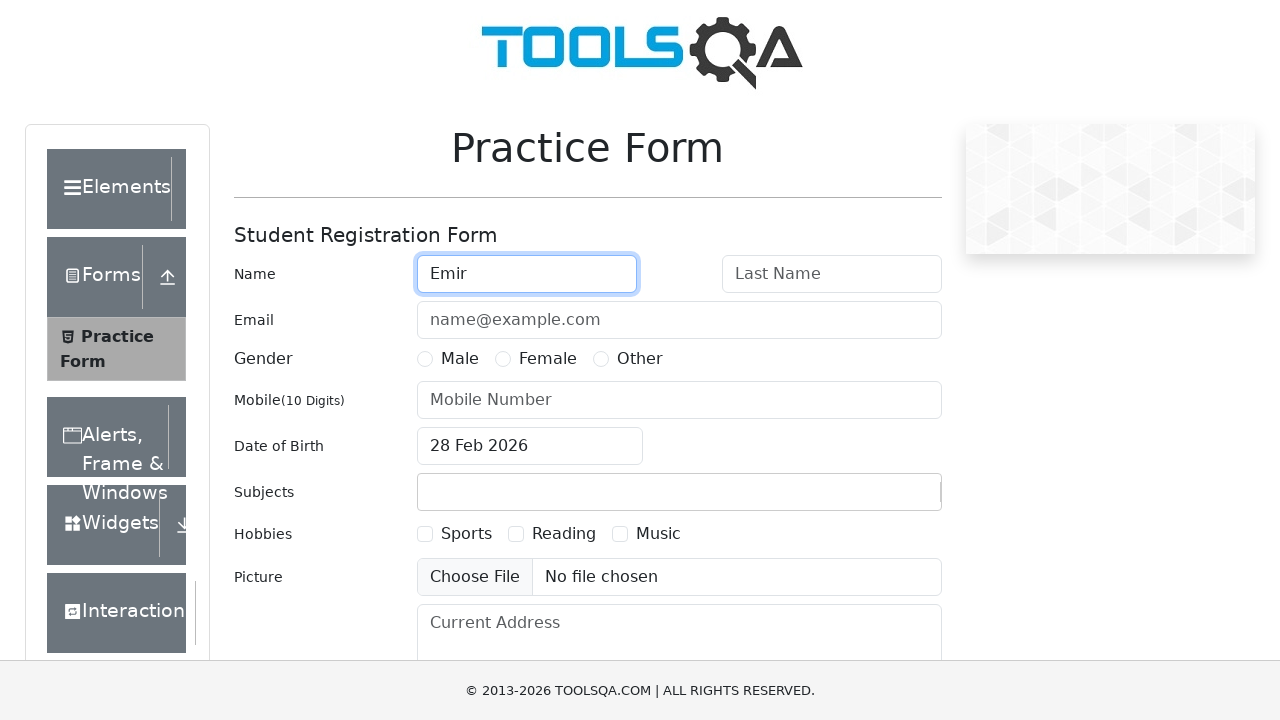

Clicked last name field at (832, 274) on #lastName
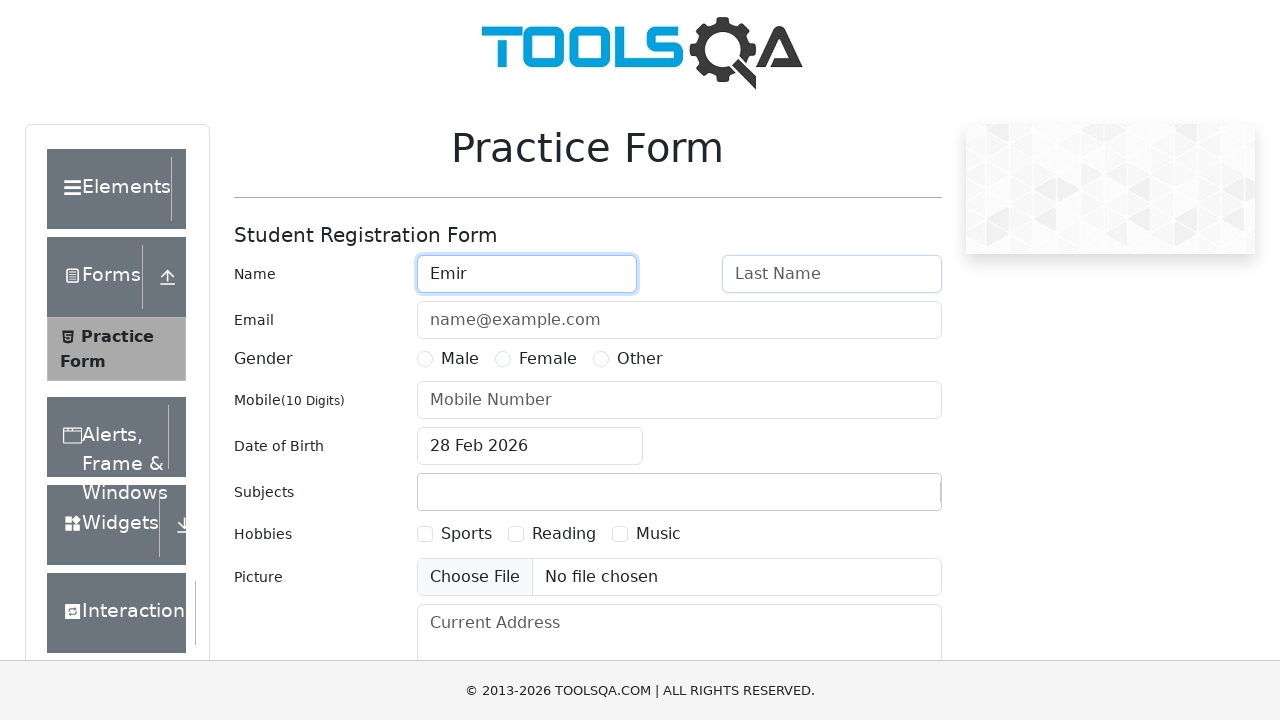

Filled last name field with 'Gundem' on #lastName
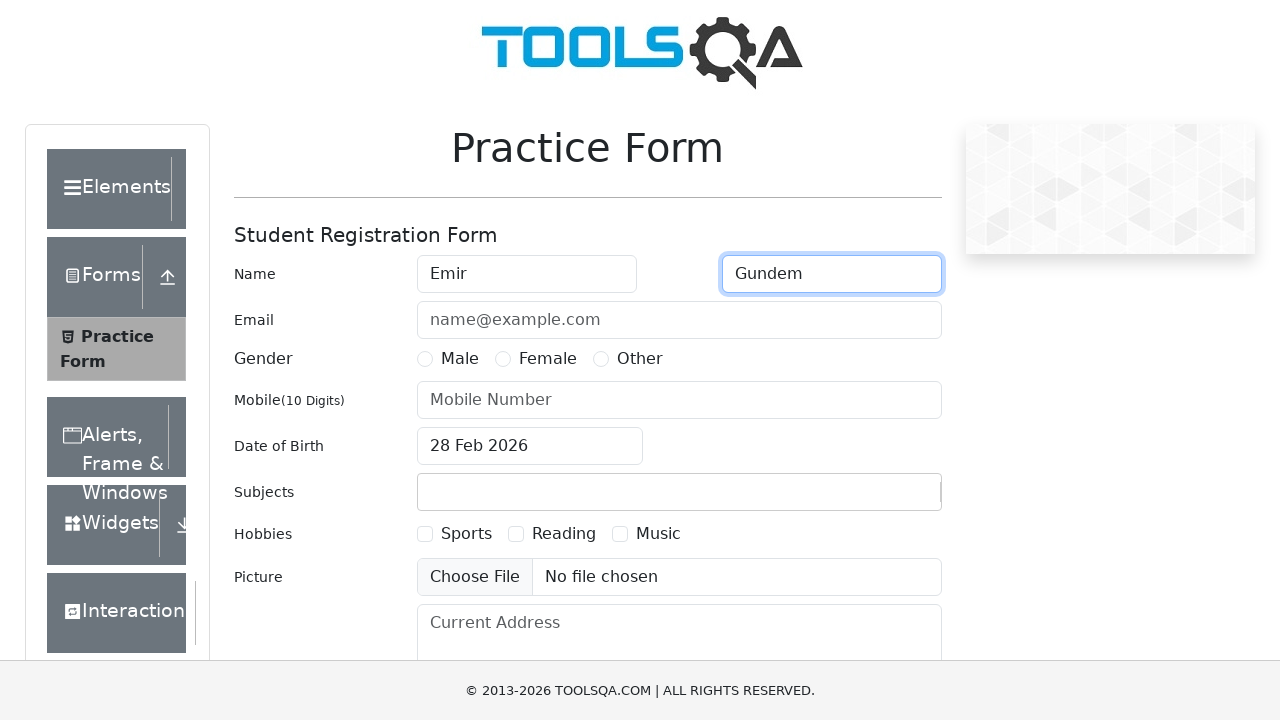

Clicked sports hobby checkbox label at (466, 534) on label[for='hobbies-checkbox-1']
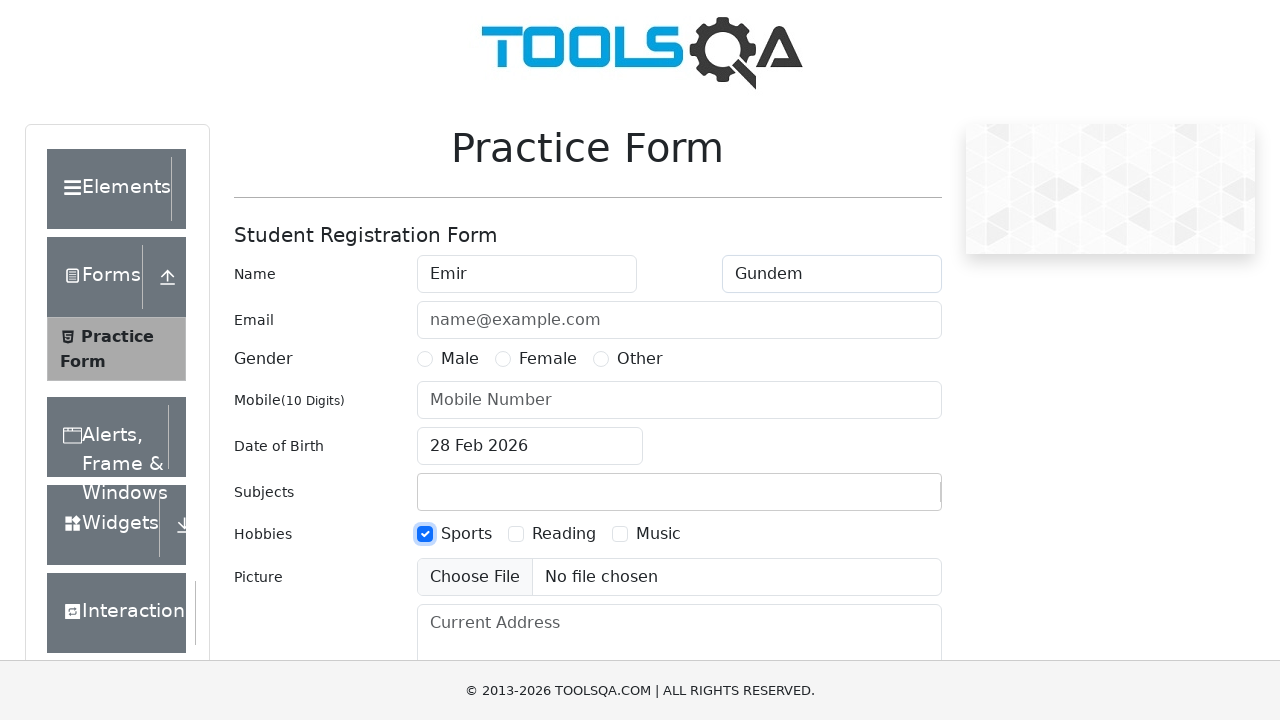

Located sports checkbox element
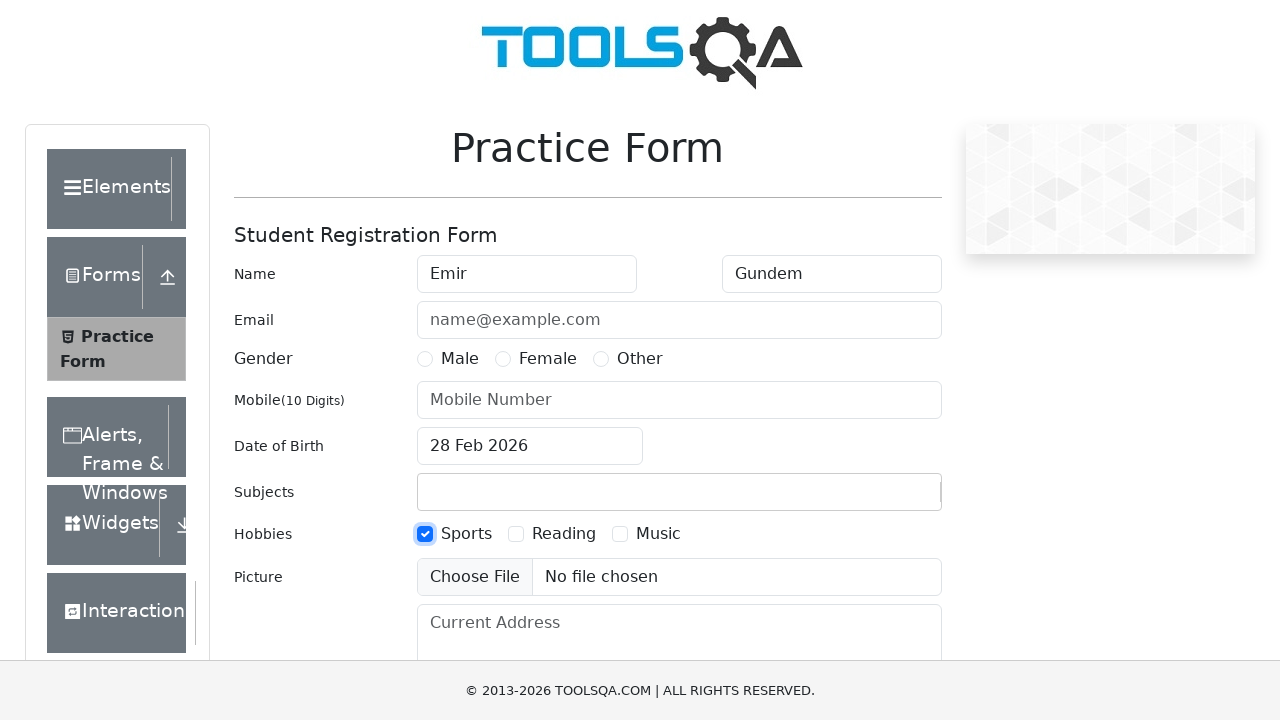

Verified sports checkbox is selected
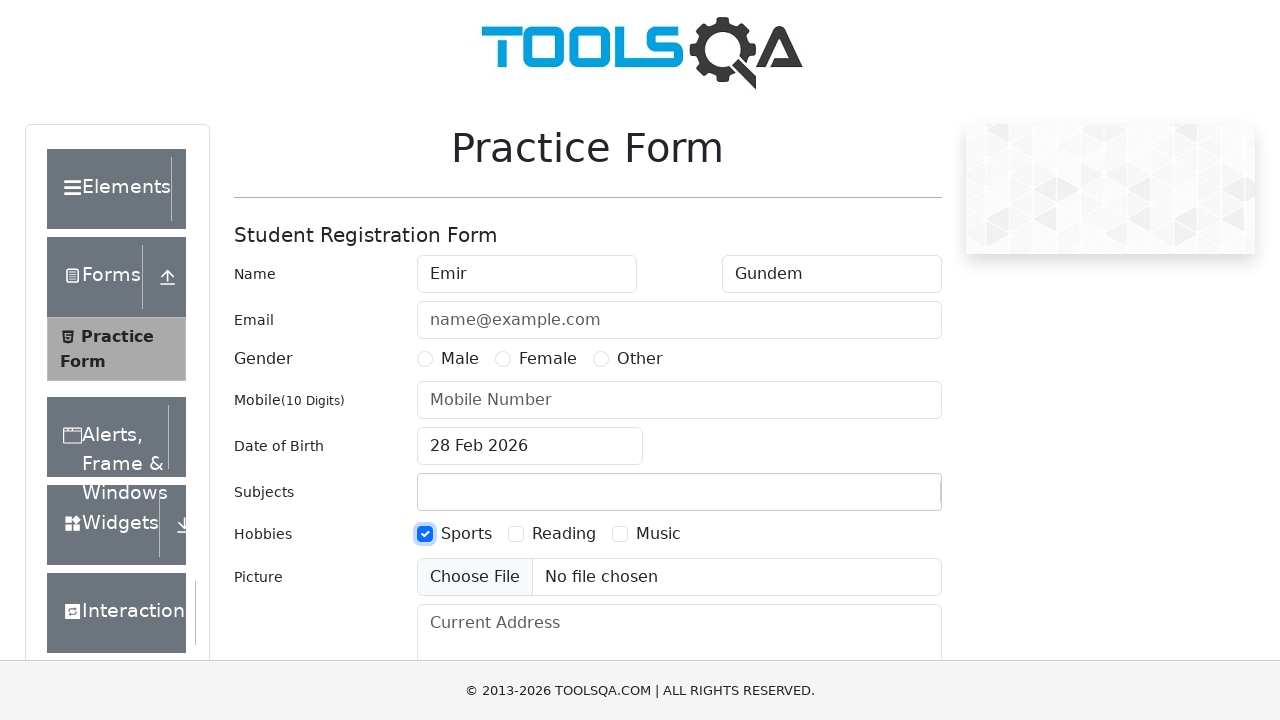

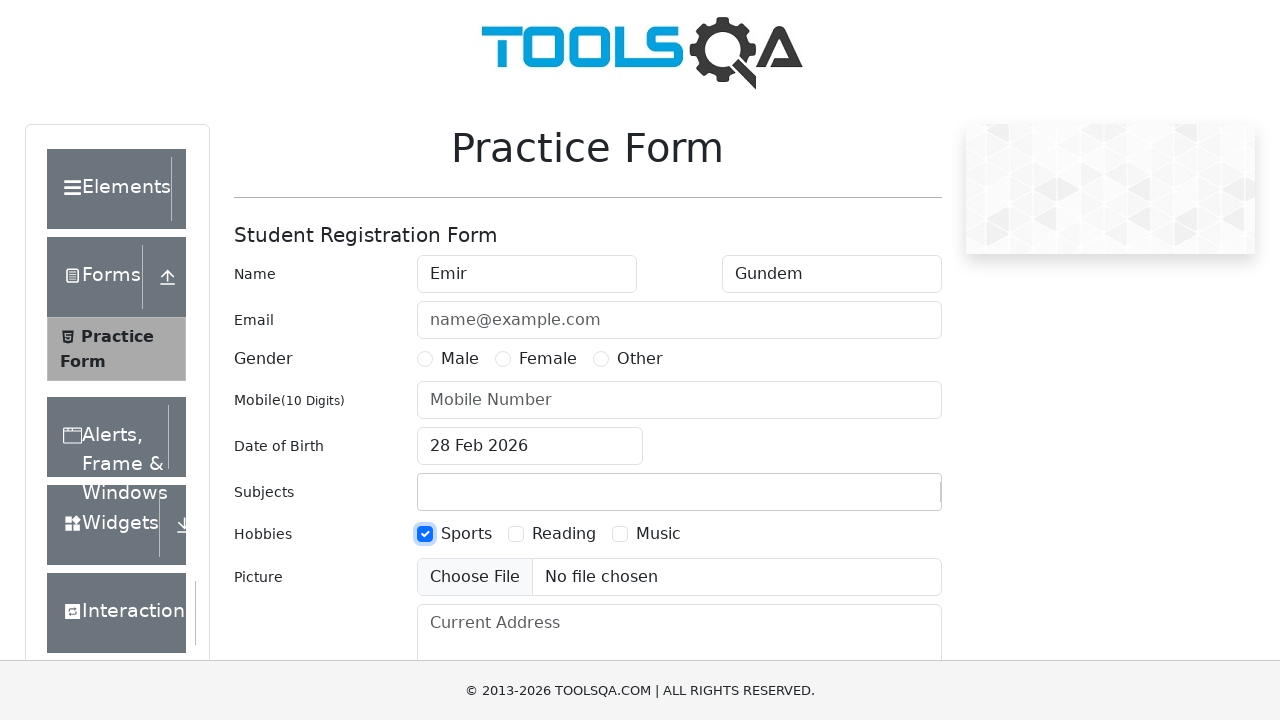